Tests sorting the "Due" column using semantic class selectors on the second table which has more descriptive class attributes.

Starting URL: http://the-internet.herokuapp.com/tables

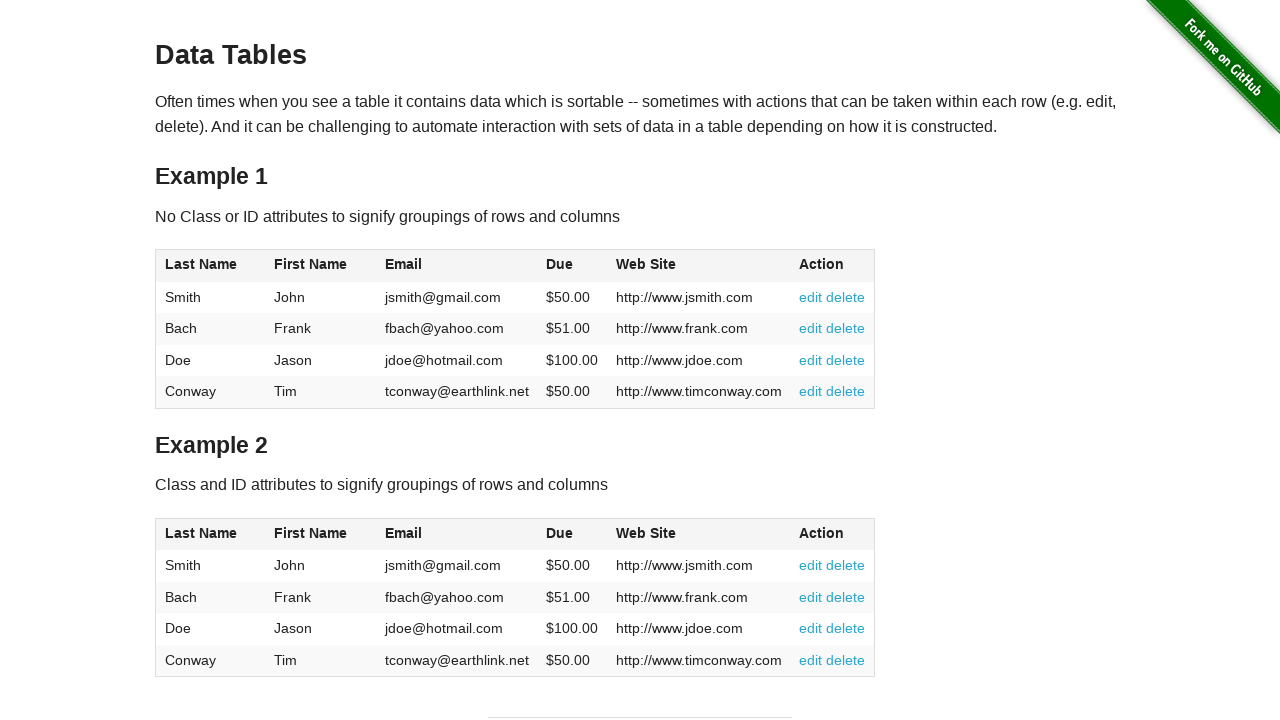

Clicked the Dues column header on table2 using class selector at (560, 533) on #table2 thead .dues
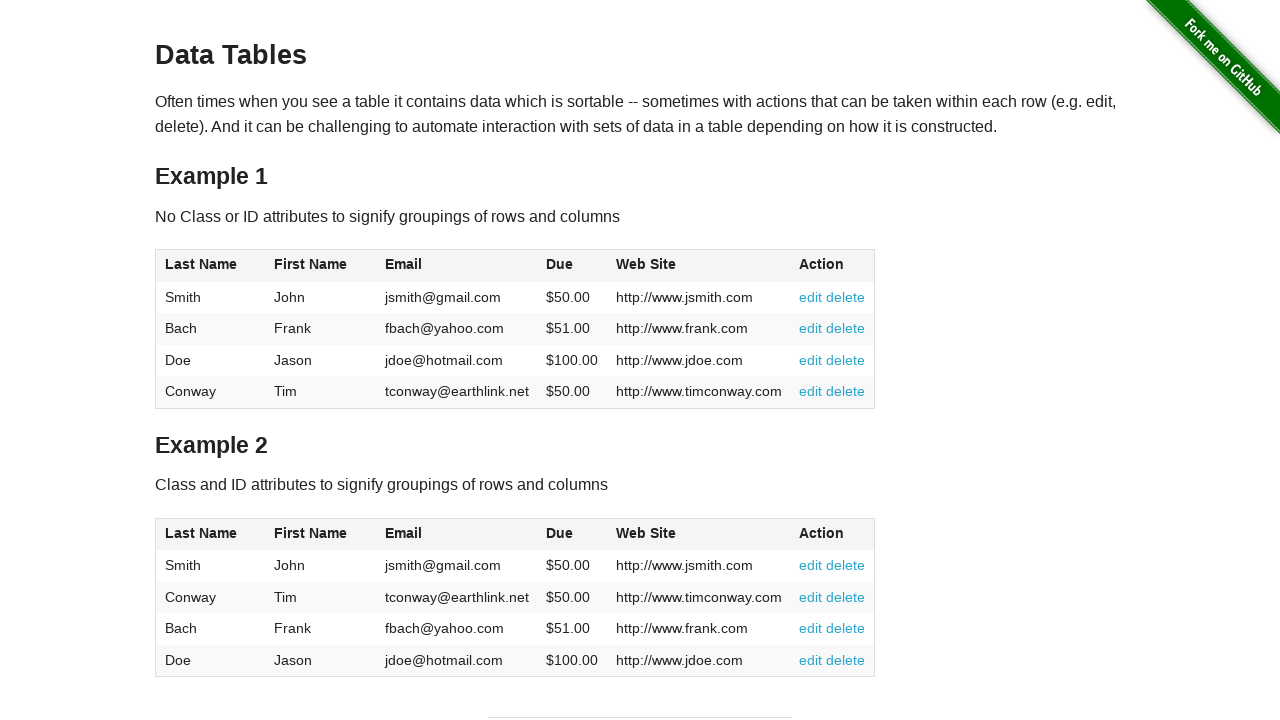

Table2 sorted and dues cells are visible in tbody
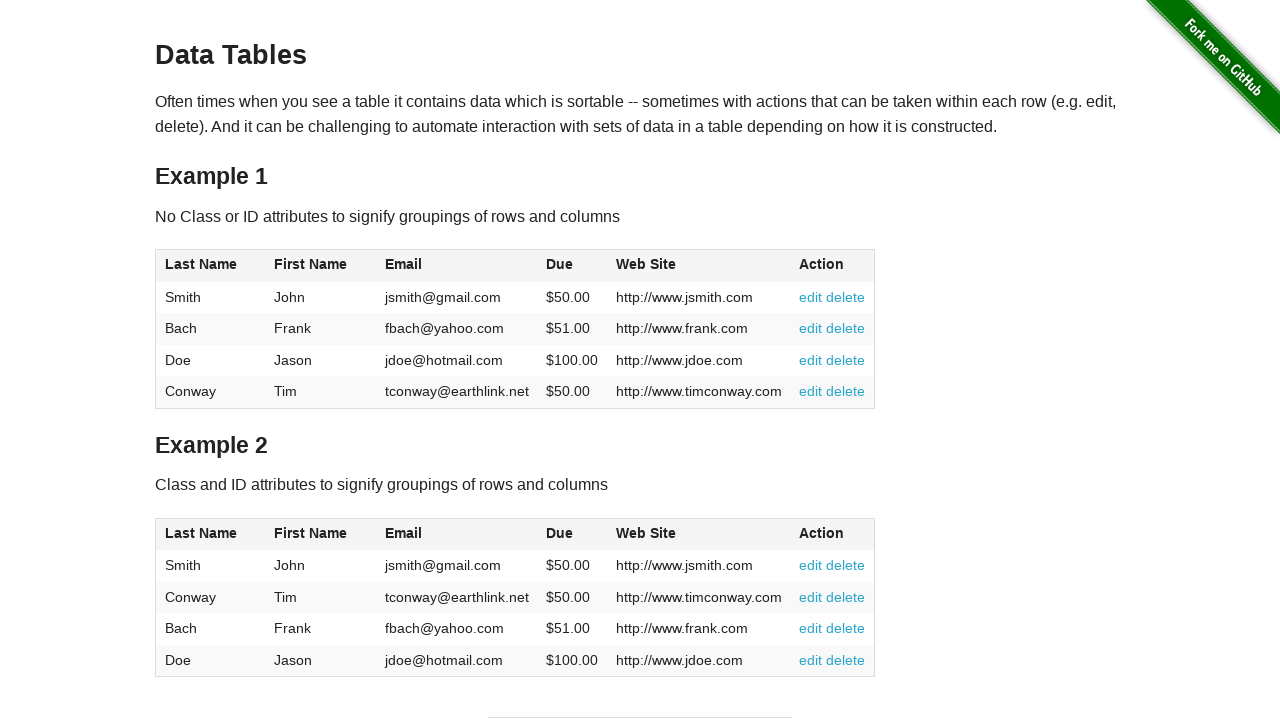

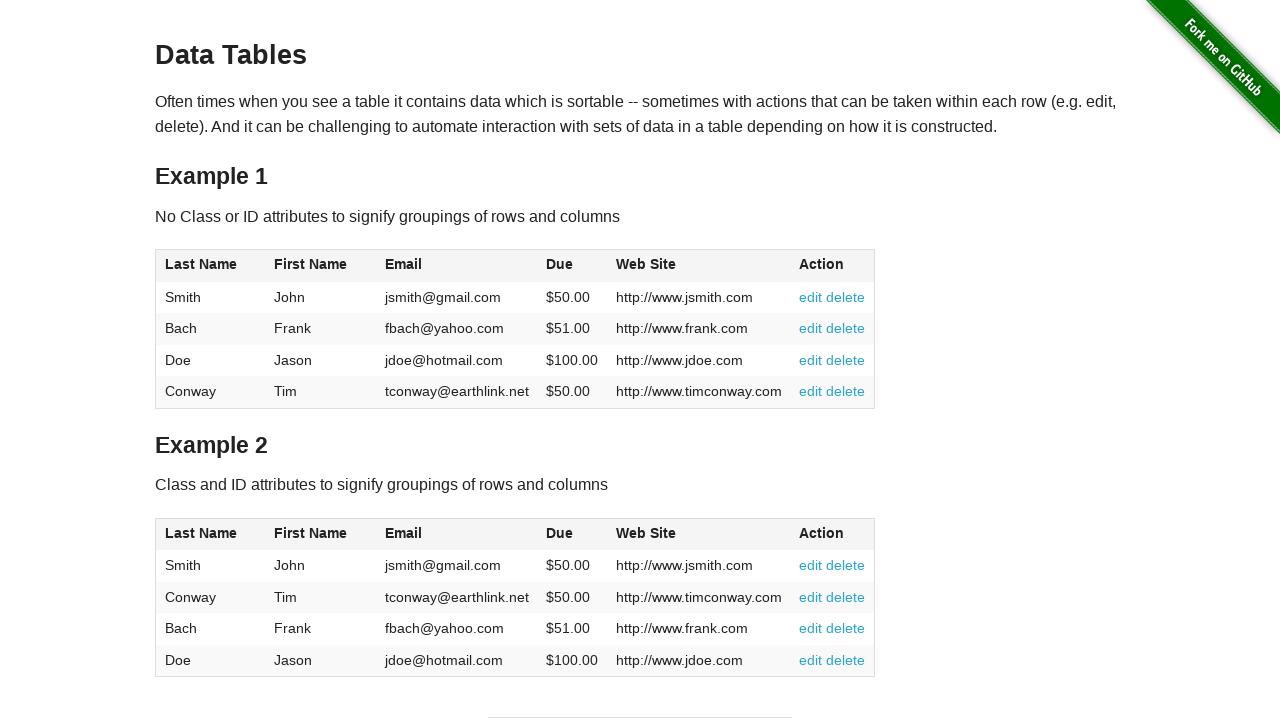